Tests the Isacord thread color search functionality by entering a color number in the search box, submitting the search, and verifying that results with color names are displayed.

Starting URL: https://isacordthread.com/search.php

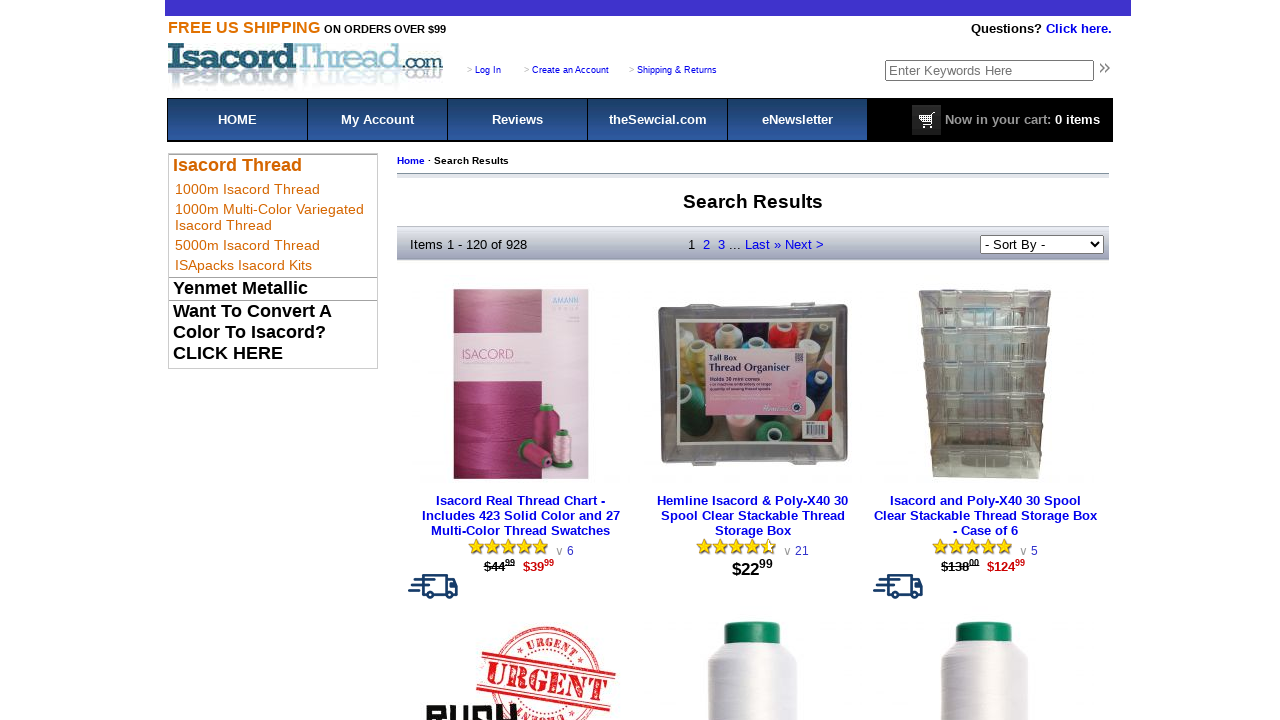

Filled search box with color number '4423' on #keyword-search
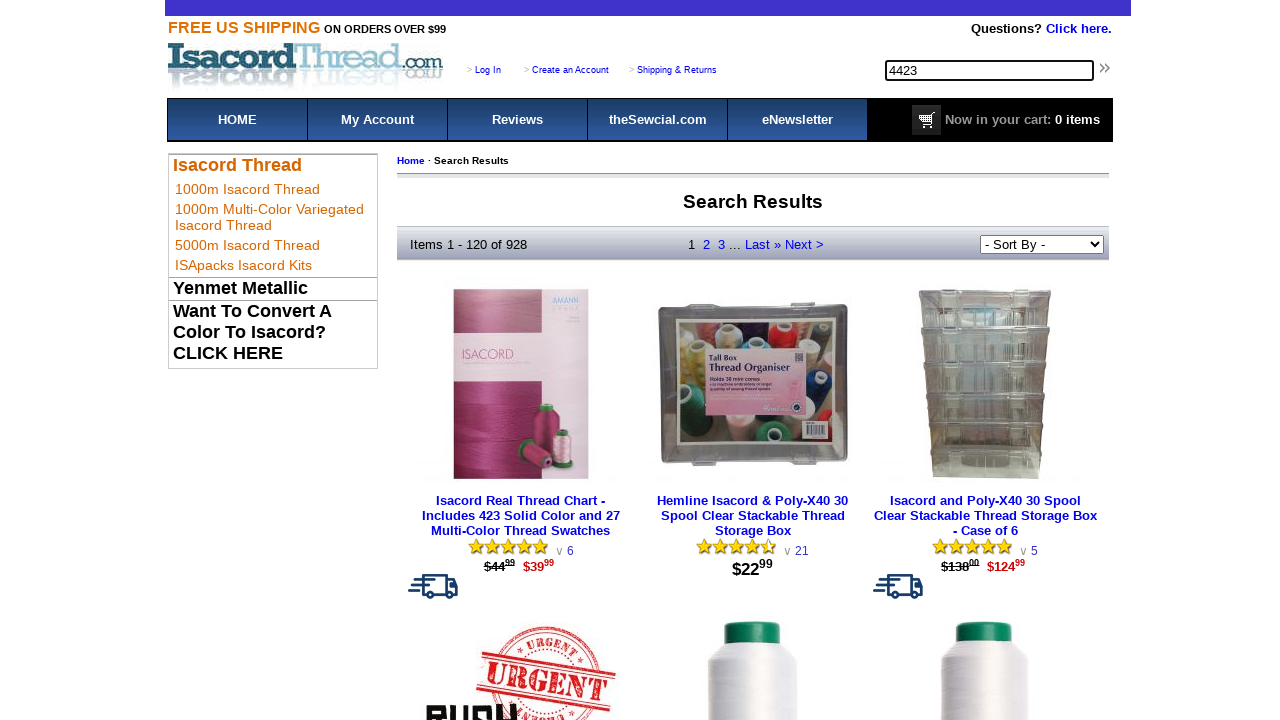

Pressed Enter to submit color search on #keyword-search
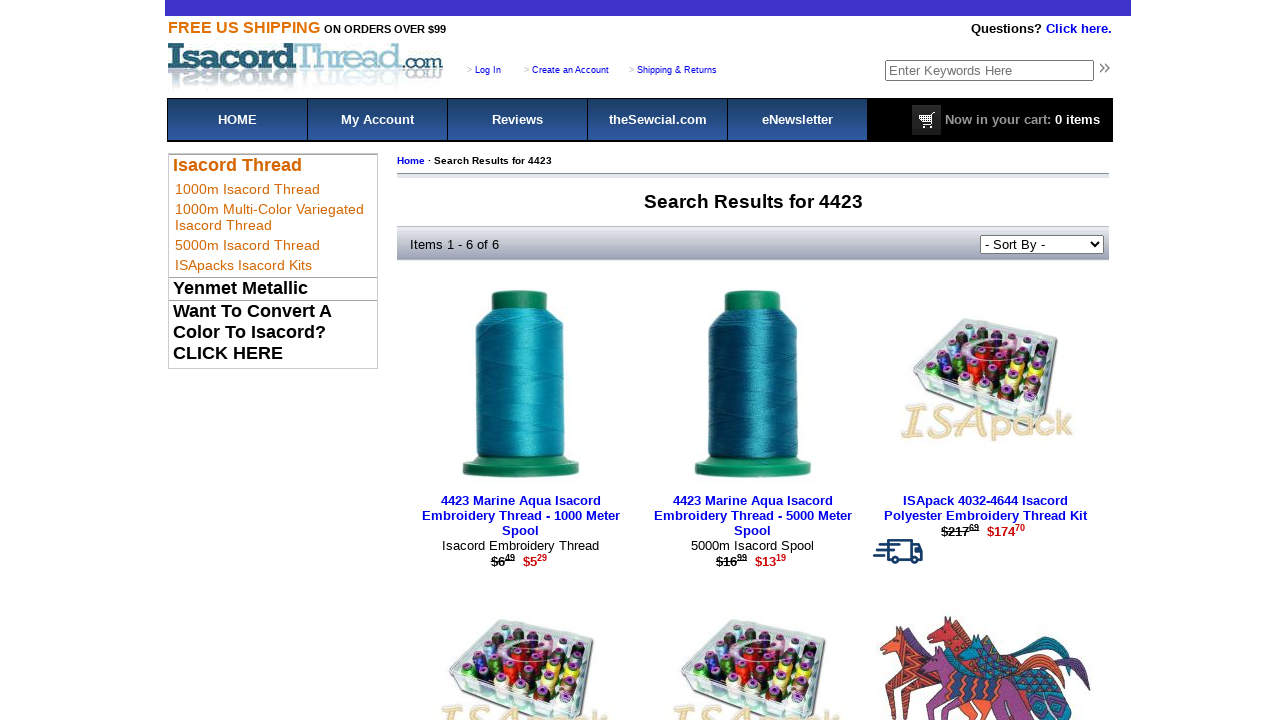

Search results loaded with color names displayed
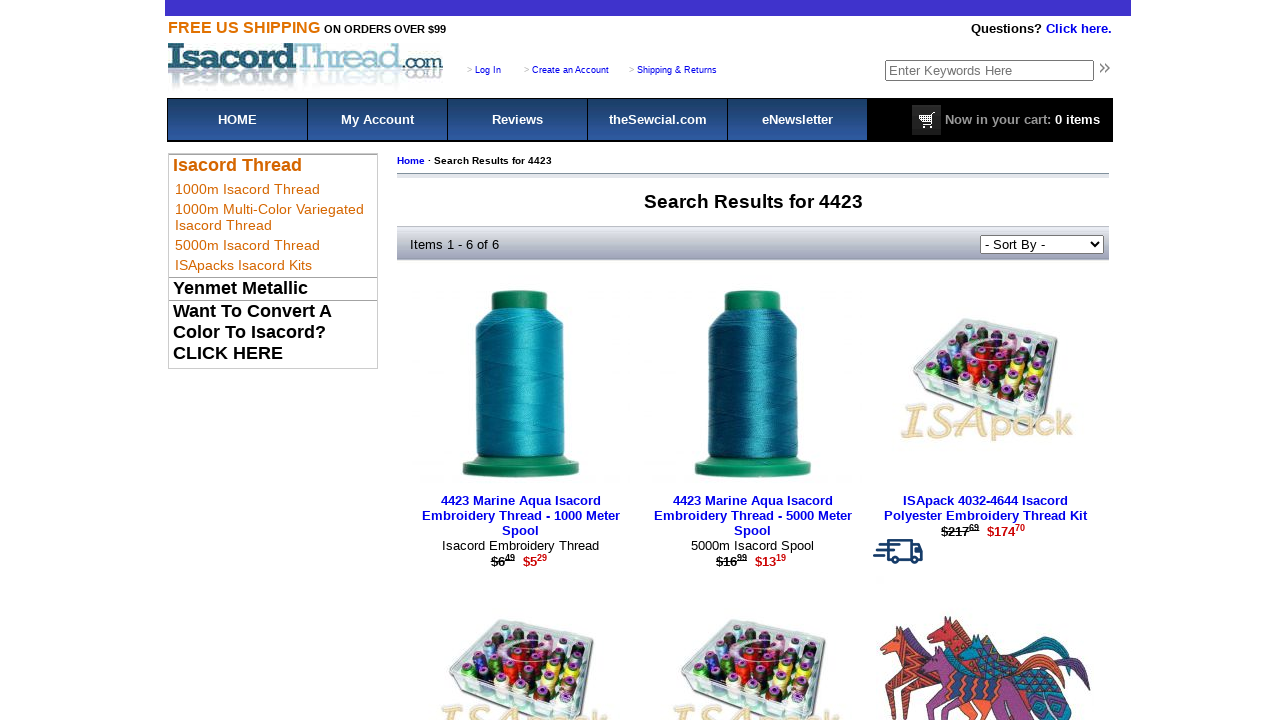

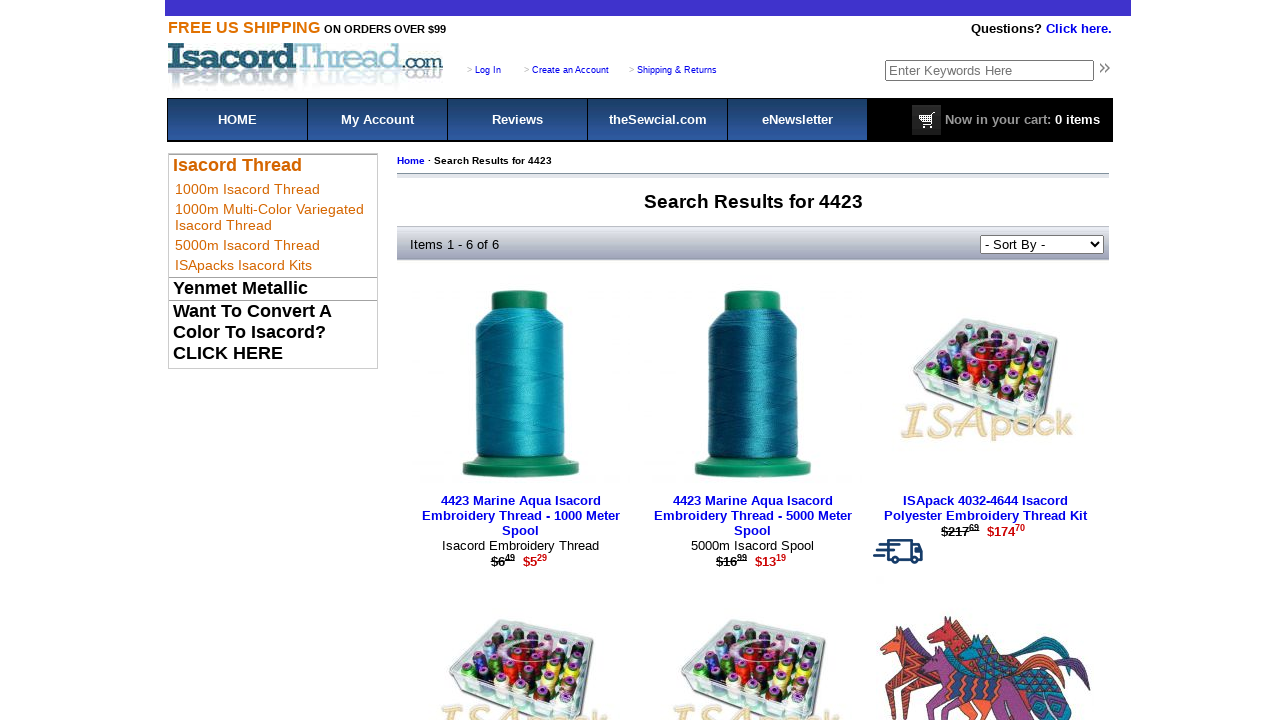